Navigates to MakeMyTrip travel website and verifies the page loads by checking the title, then maximizes the browser window.

Starting URL: https://makemytrip.com

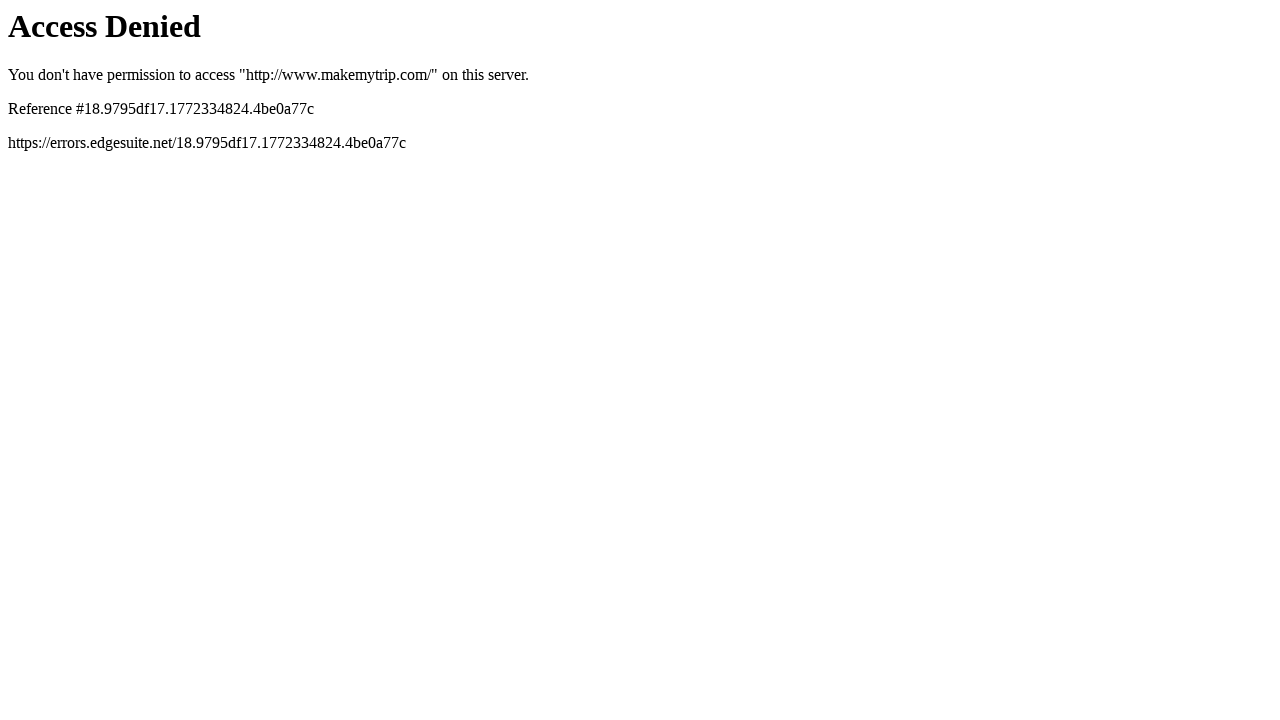

Waited for page to load (domcontentloaded state)
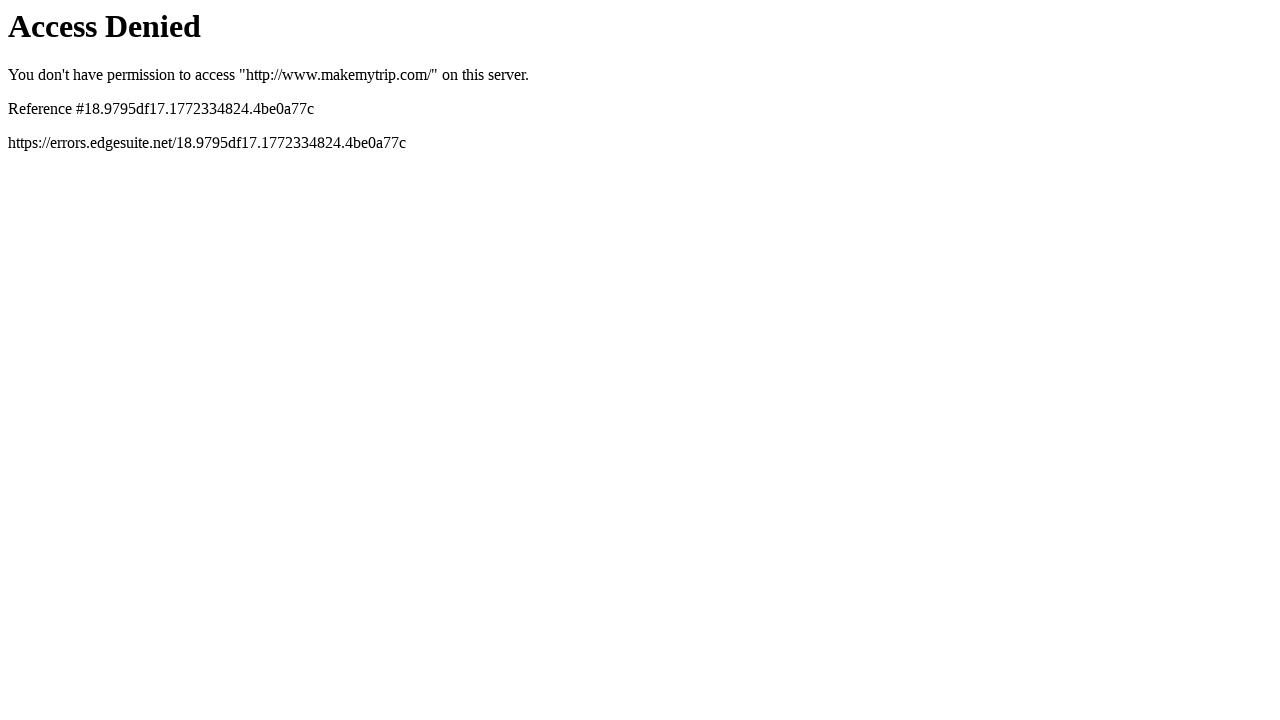

Retrieved page title: Access Denied
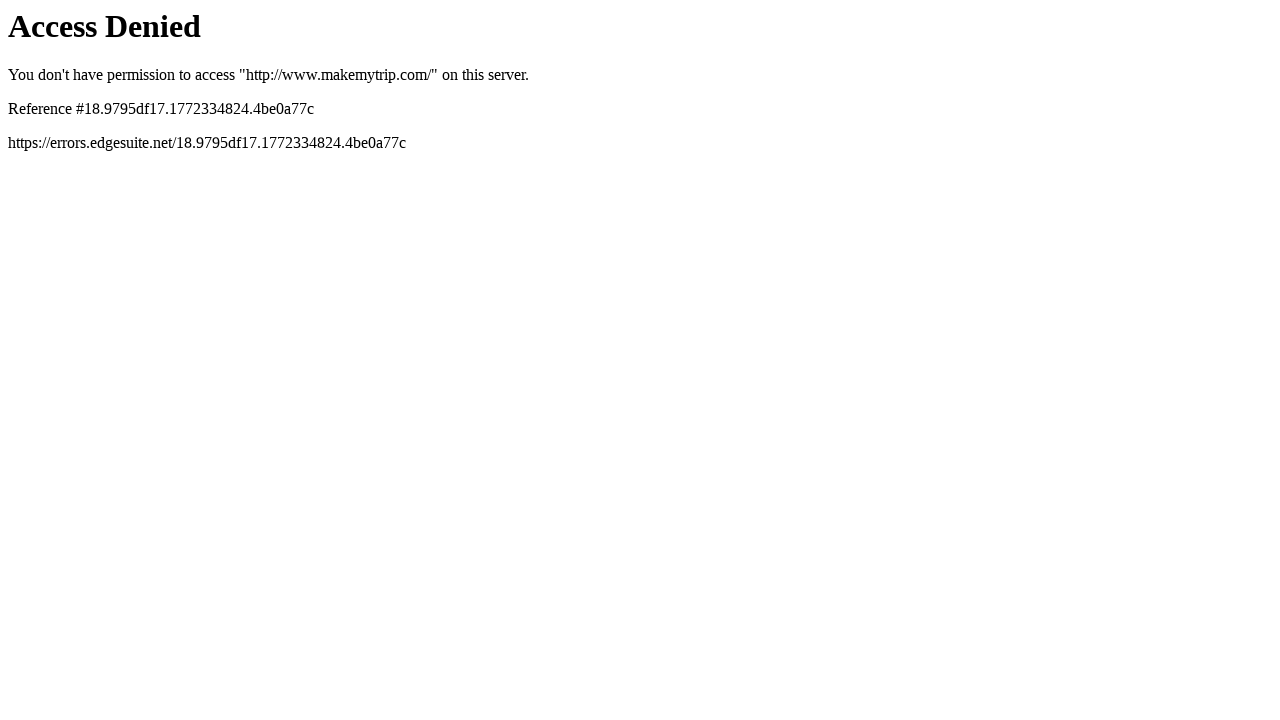

Retrieved current URL: https://www.makemytrip.com/
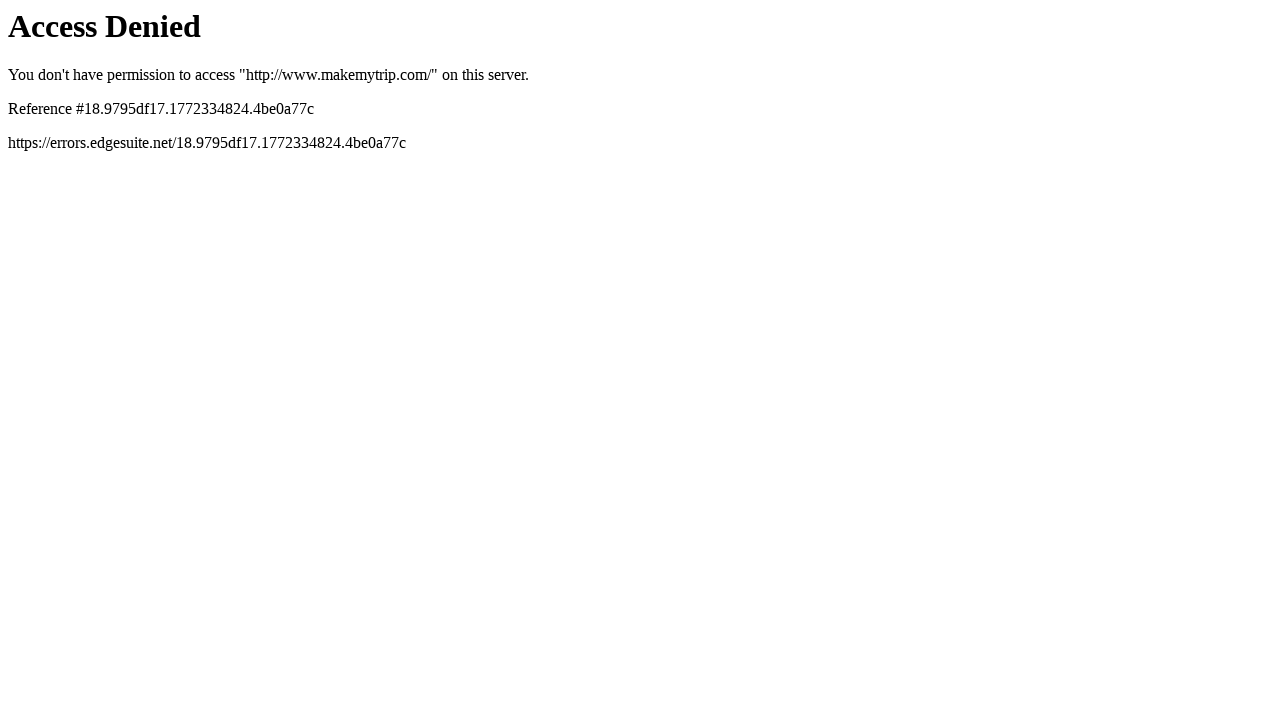

Maximized browser window to 1920x1080
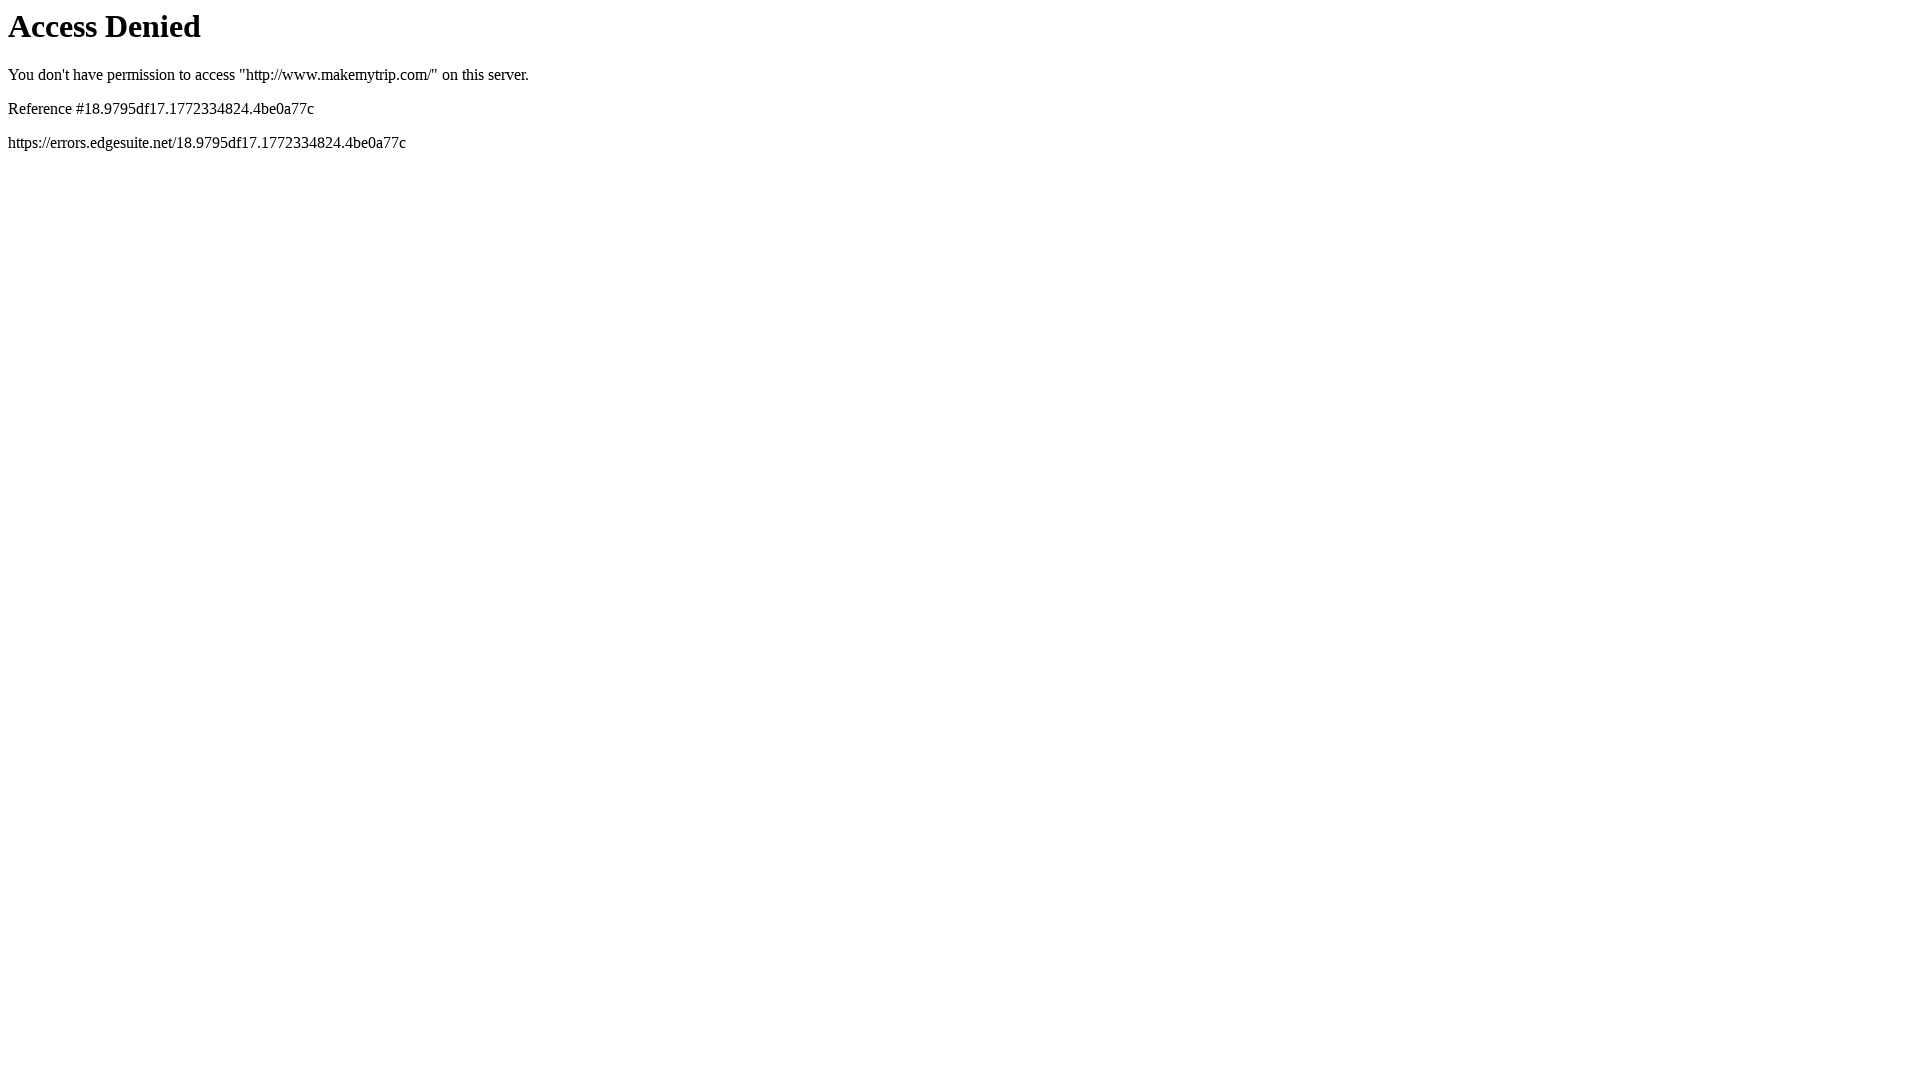

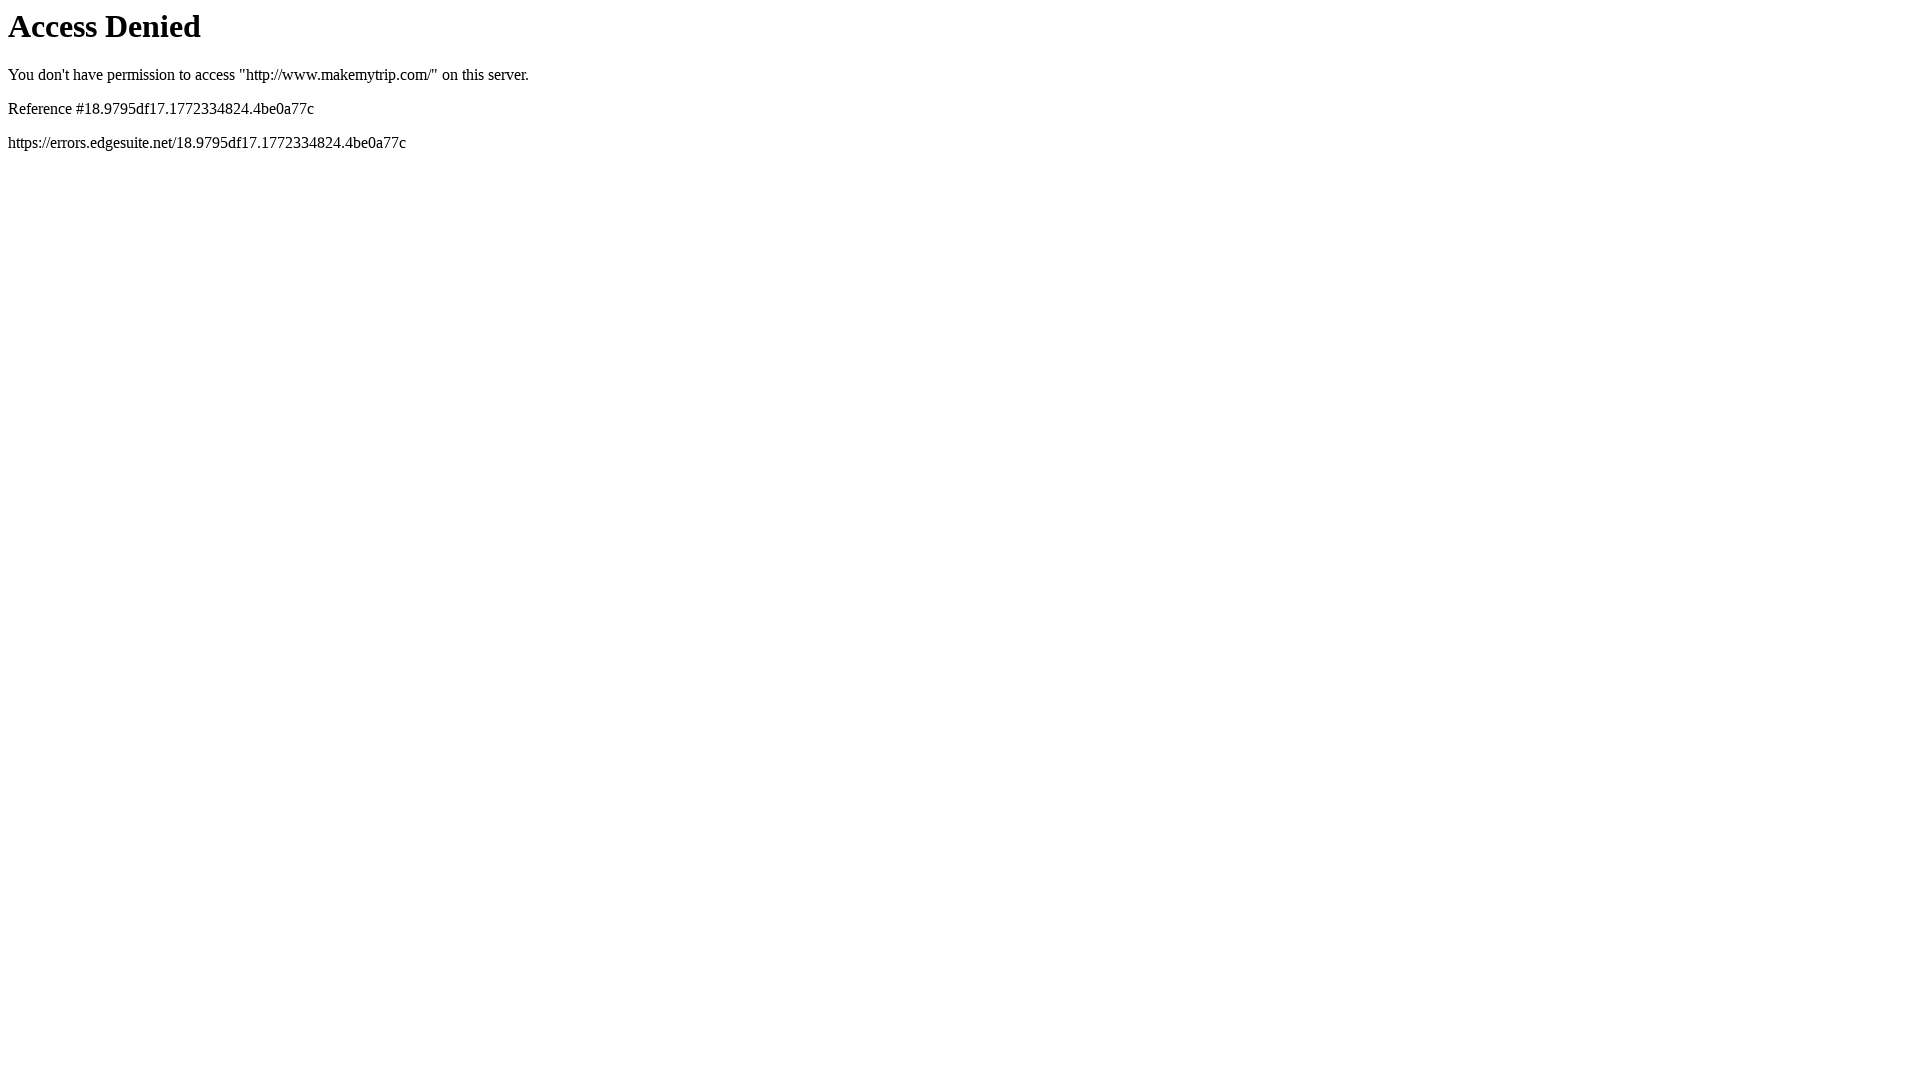